Tests checkbox functionality by navigating to a checkboxes page and clicking on the first checkbox

Starting URL: https://the-internet.herokuapp.com/checkboxes

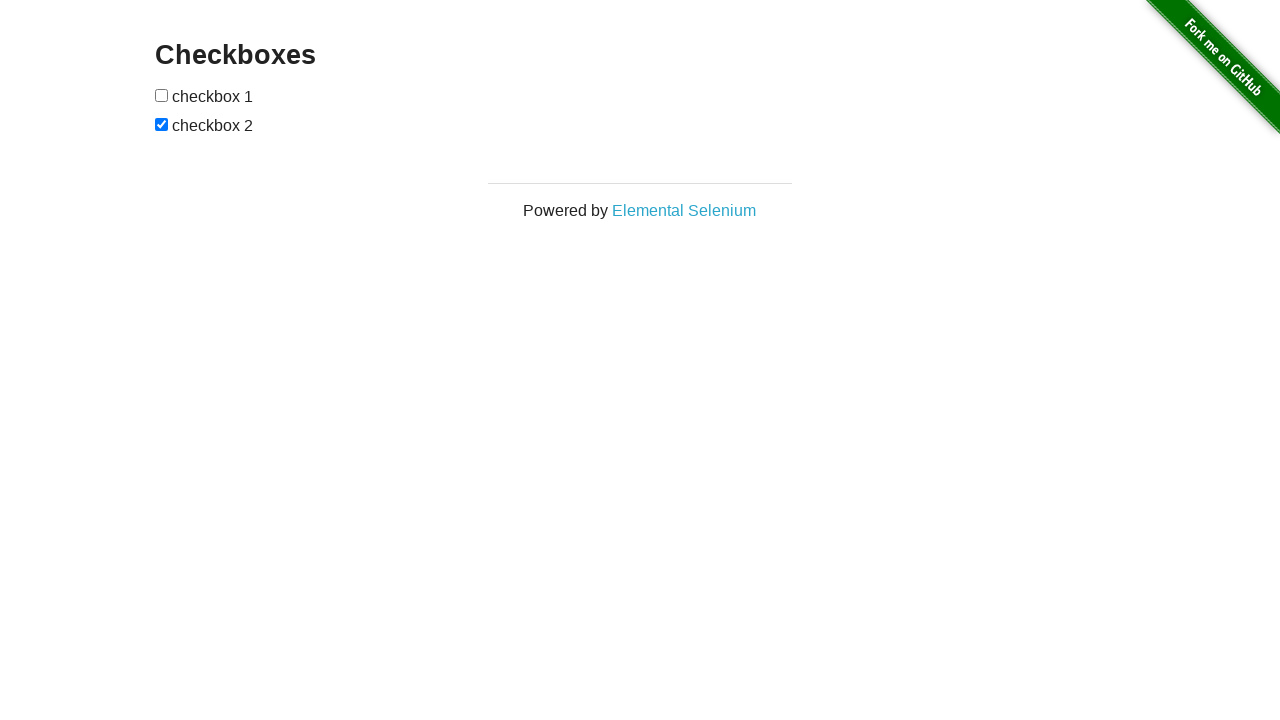

Checkbox form loaded and became visible
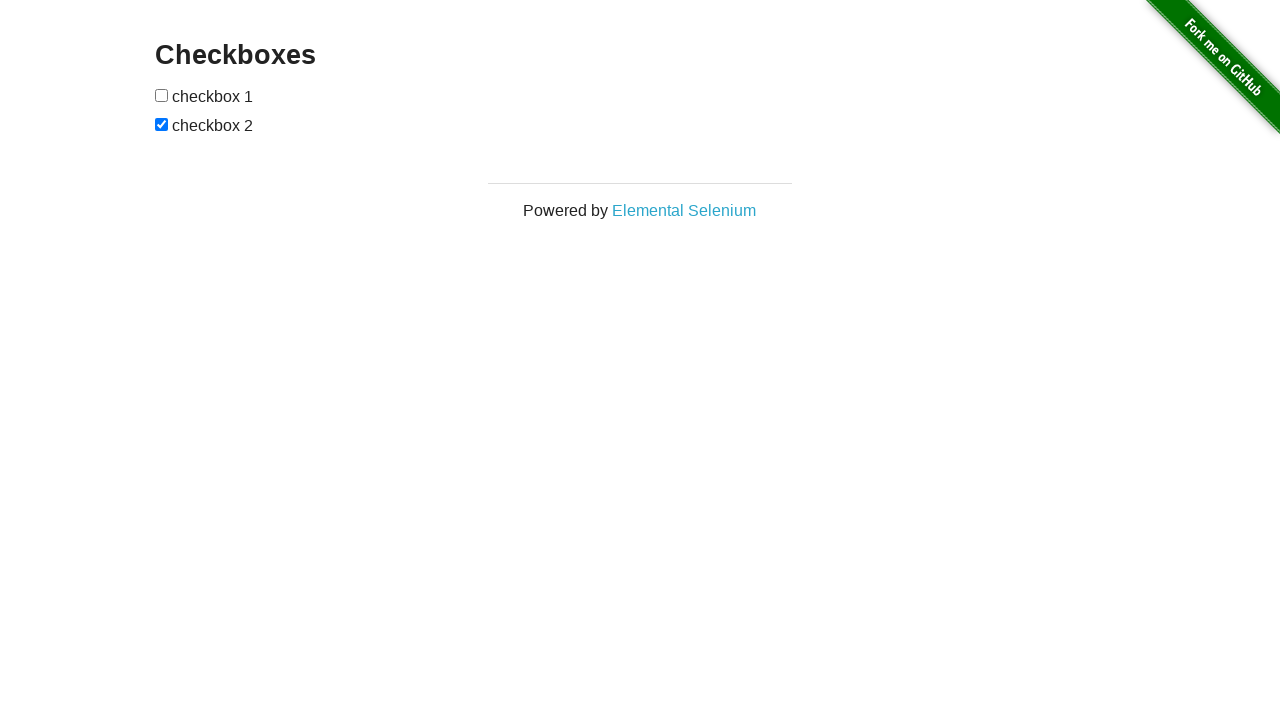

Clicked the first checkbox at (162, 95) on xpath=//form[@id='checkboxes']/input[1]
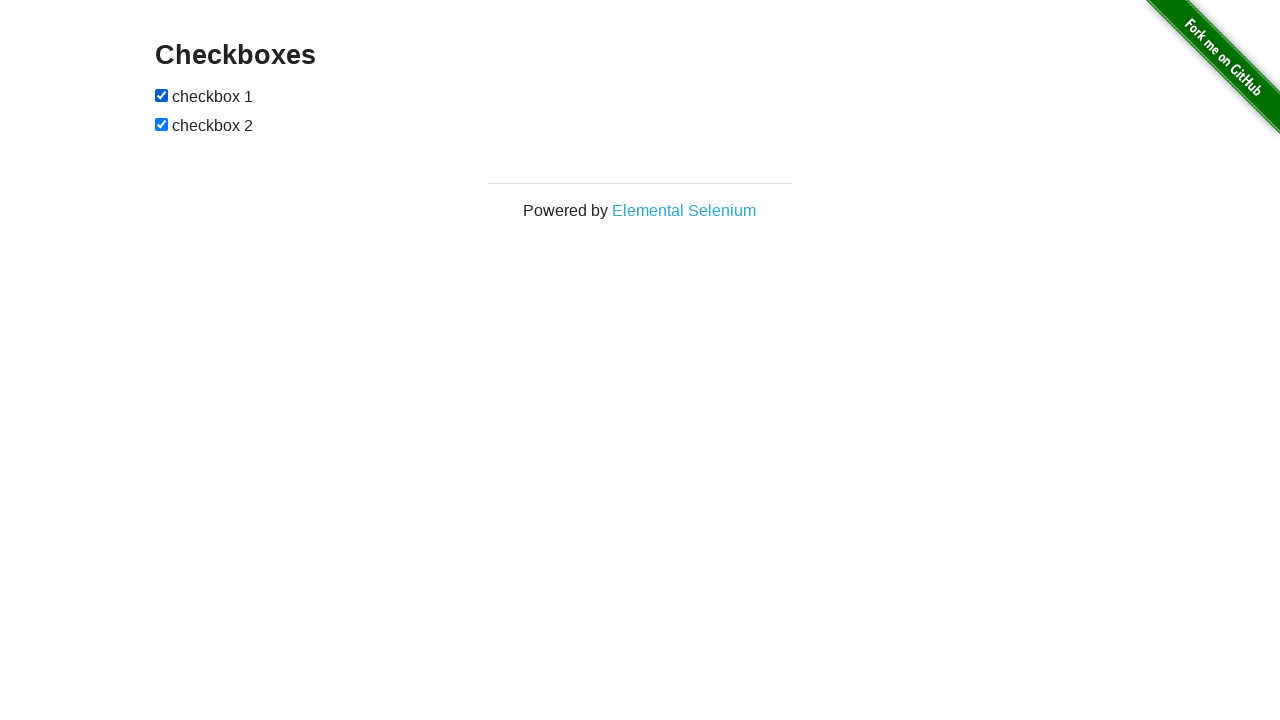

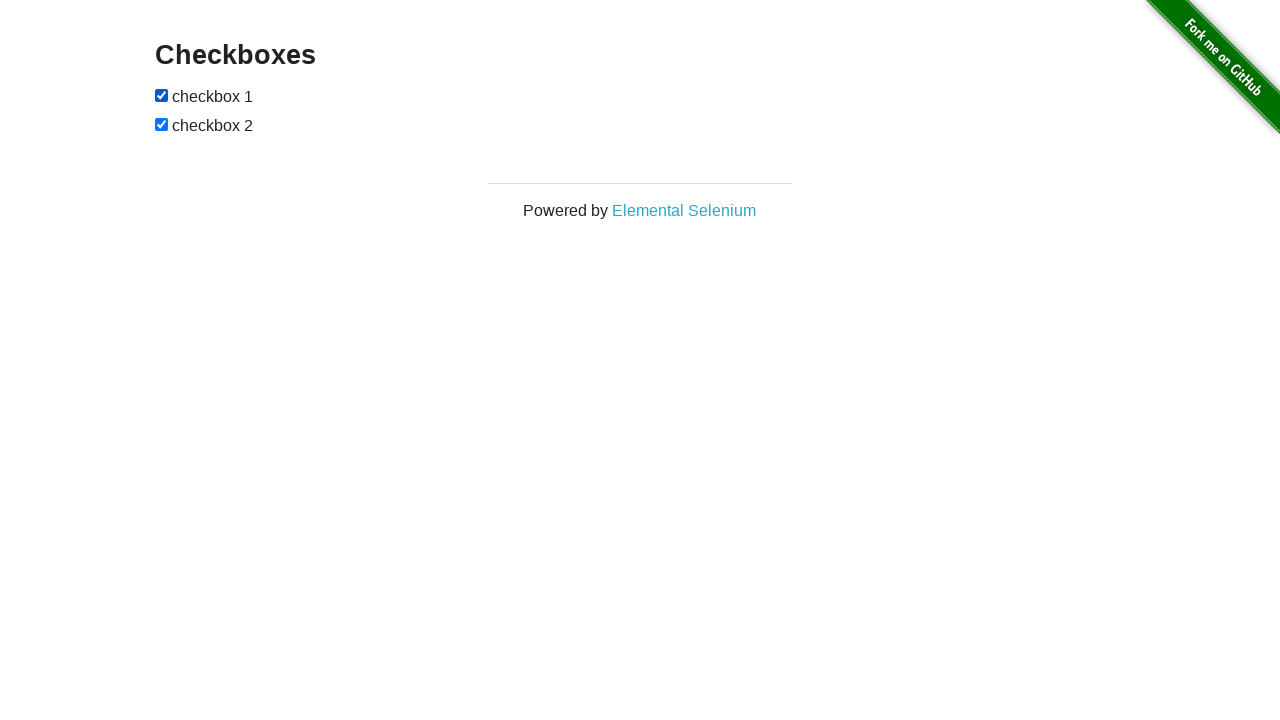